Simple navigation test that opens the R Systems website and verifies the page loads by checking the URL and title are accessible.

Starting URL: https://www.rsystems.com/

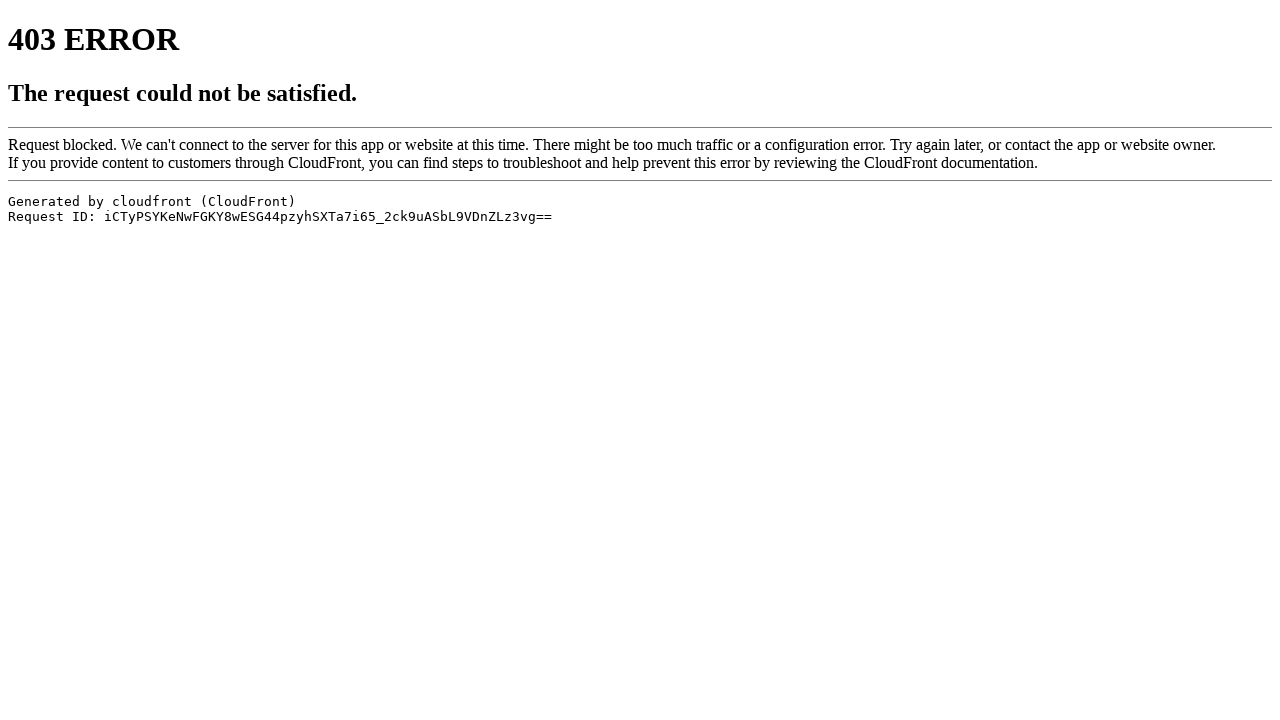

Navigated to R Systems website
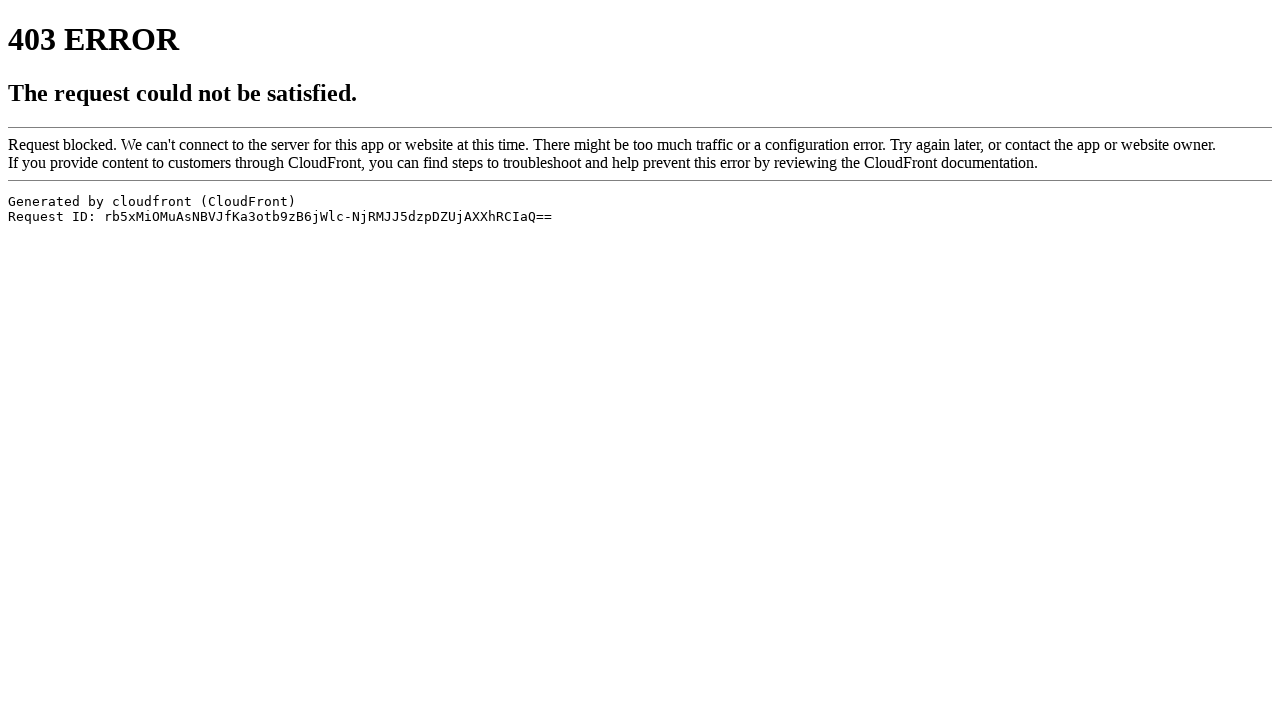

Page loaded with domcontentloaded state
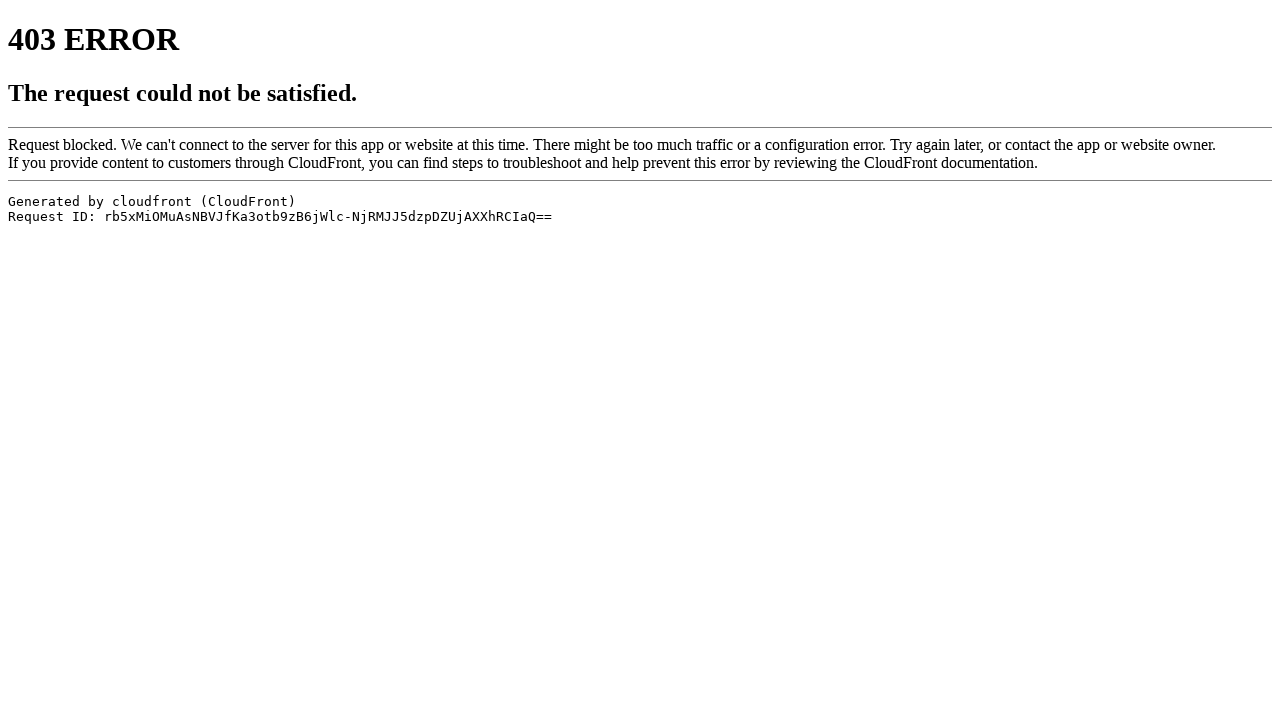

Retrieved current URL: https://www.rsystems.com/
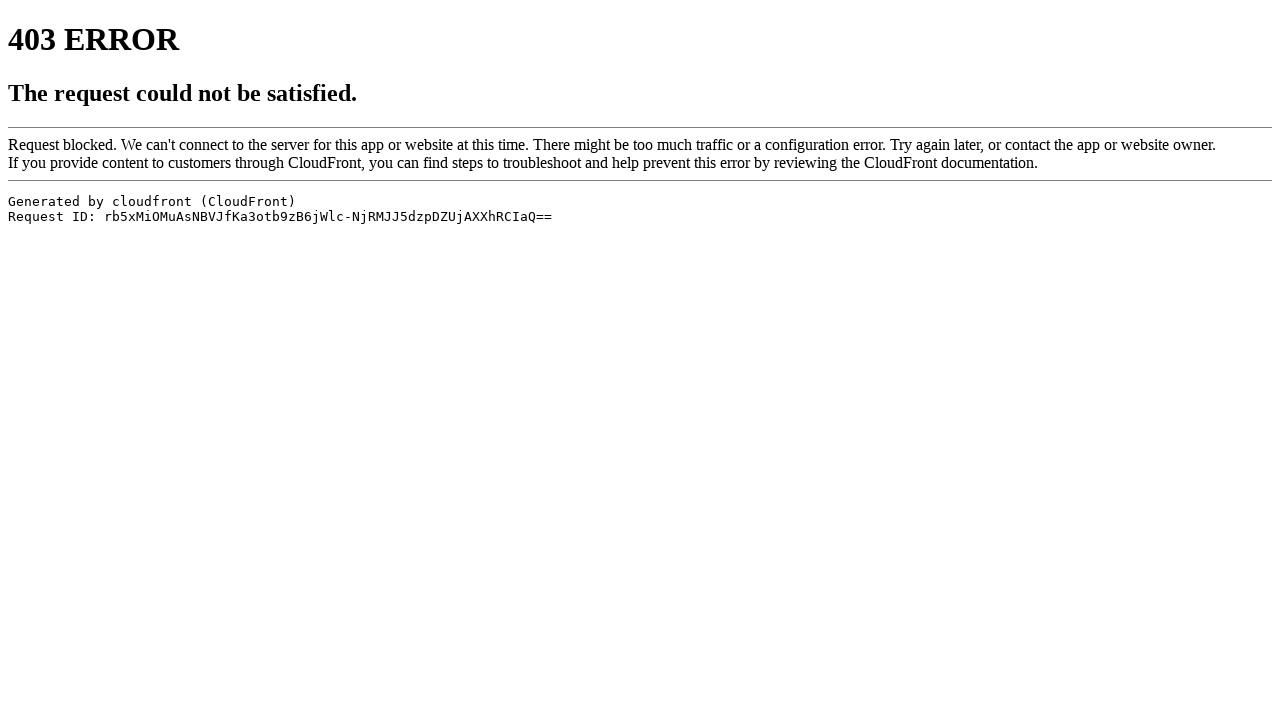

Retrieved page title: ERROR: The request could not be satisfied
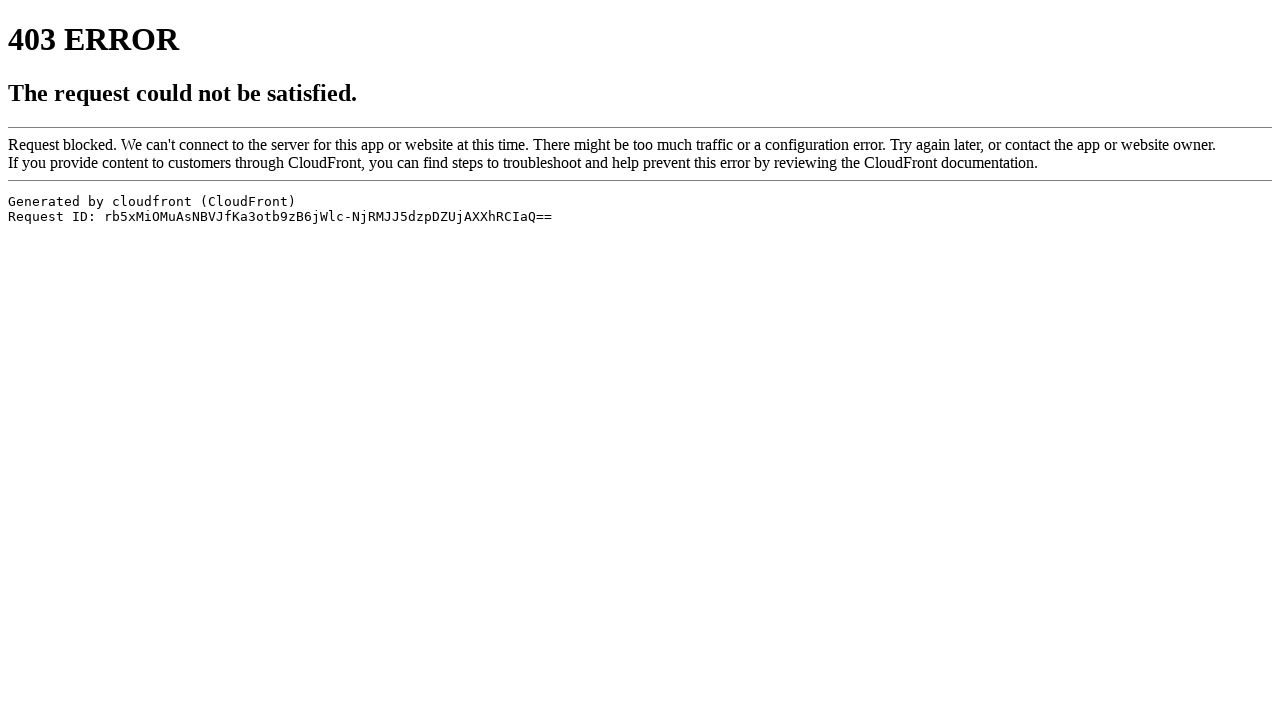

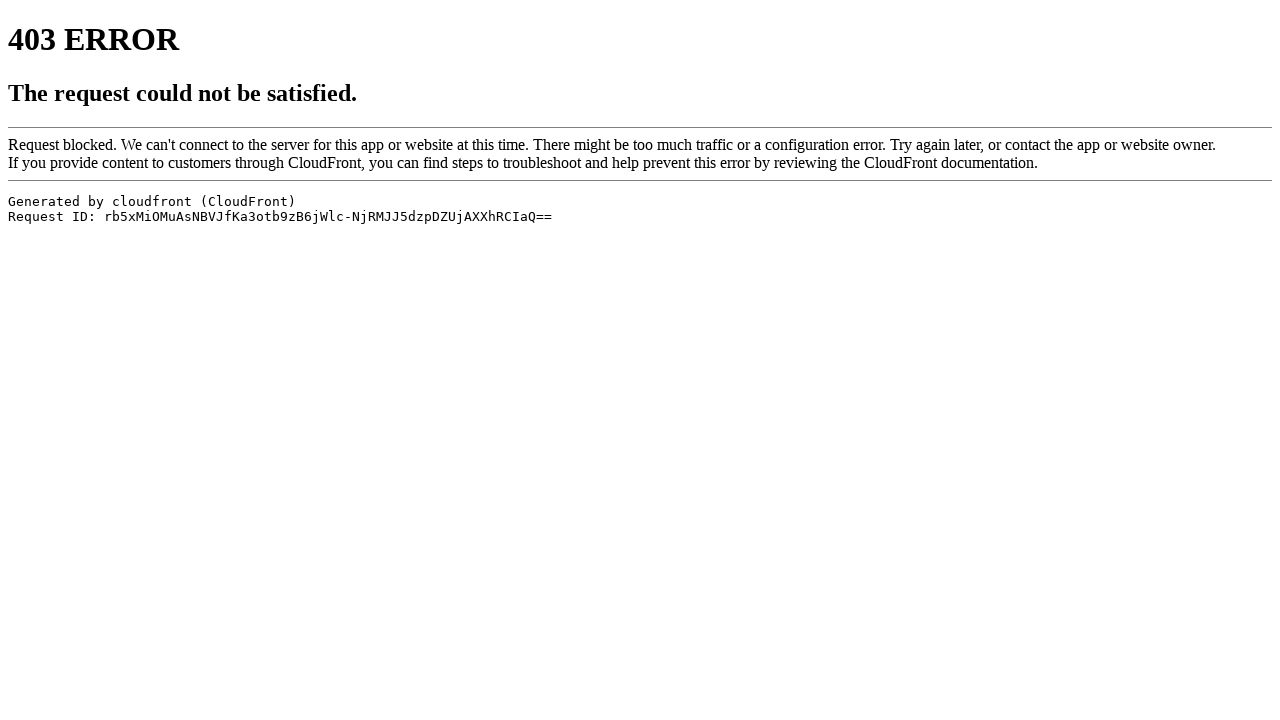